Tests browser navigation commands by navigating from YouTube to Gmail, then using back, forward, and refresh navigation actions to verify browser navigation functionality.

Starting URL: https://www.youtube.com

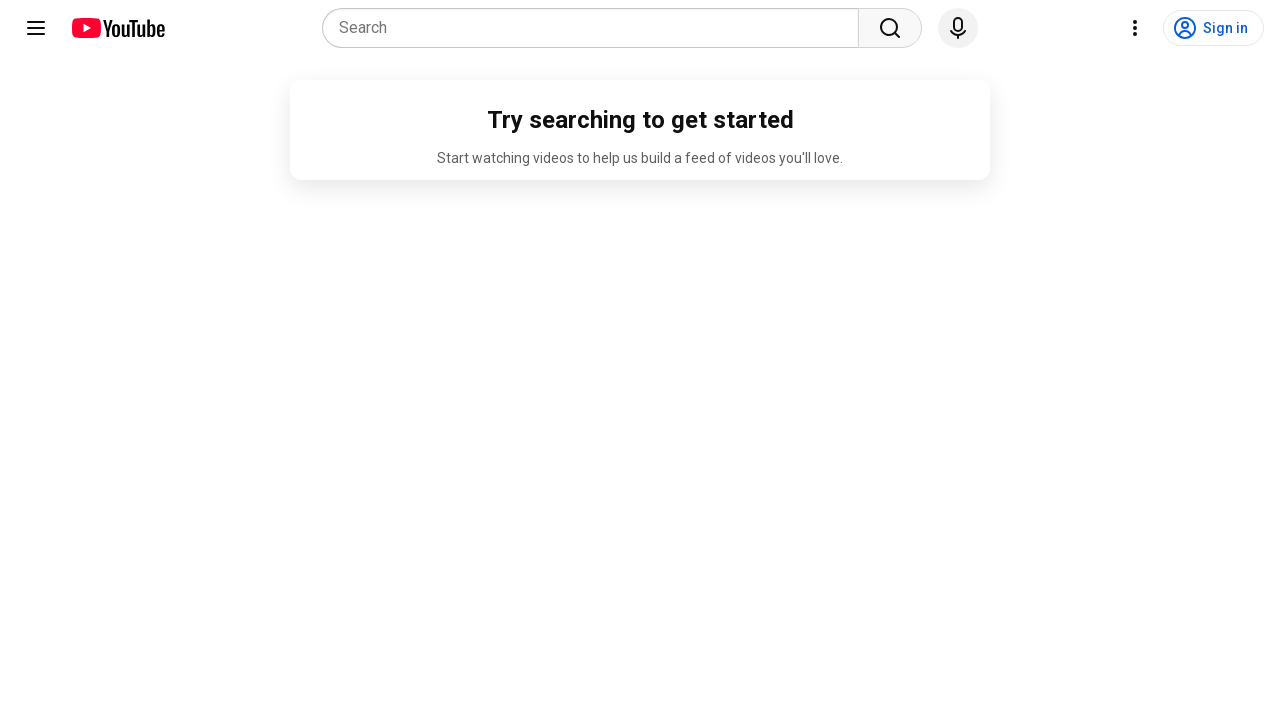

Navigated to Gmail from YouTube
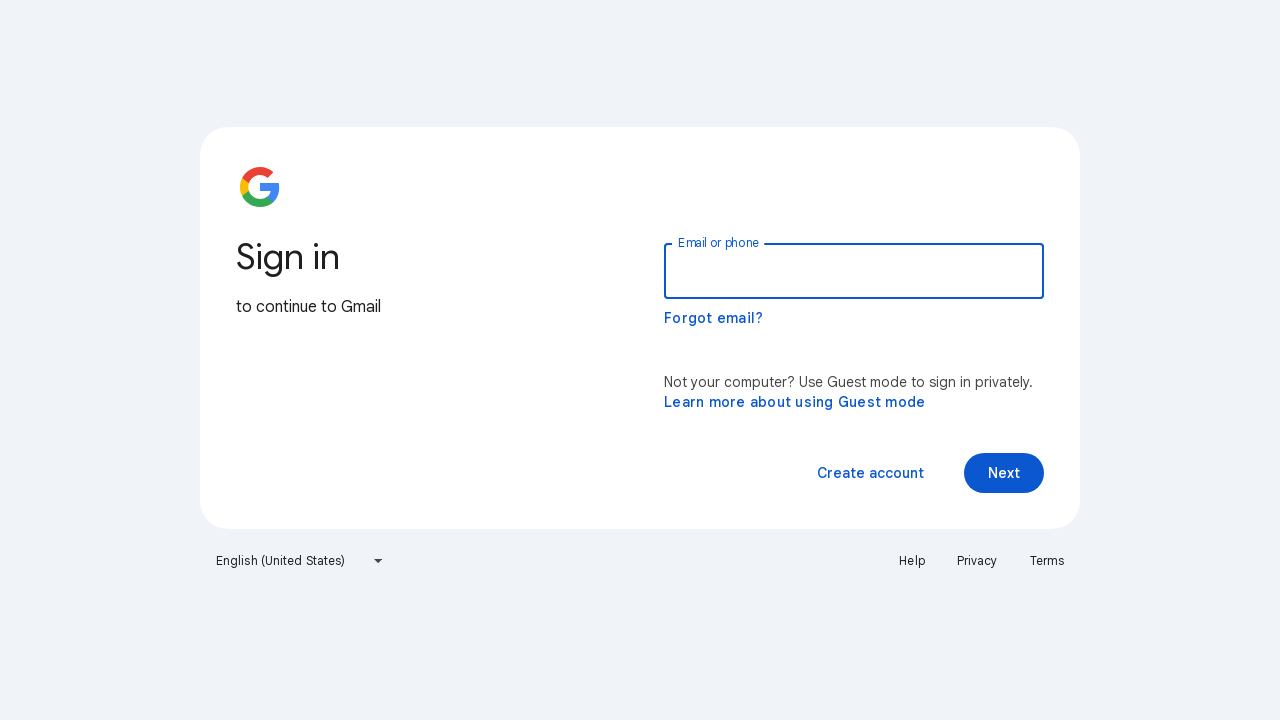

Navigated back to YouTube
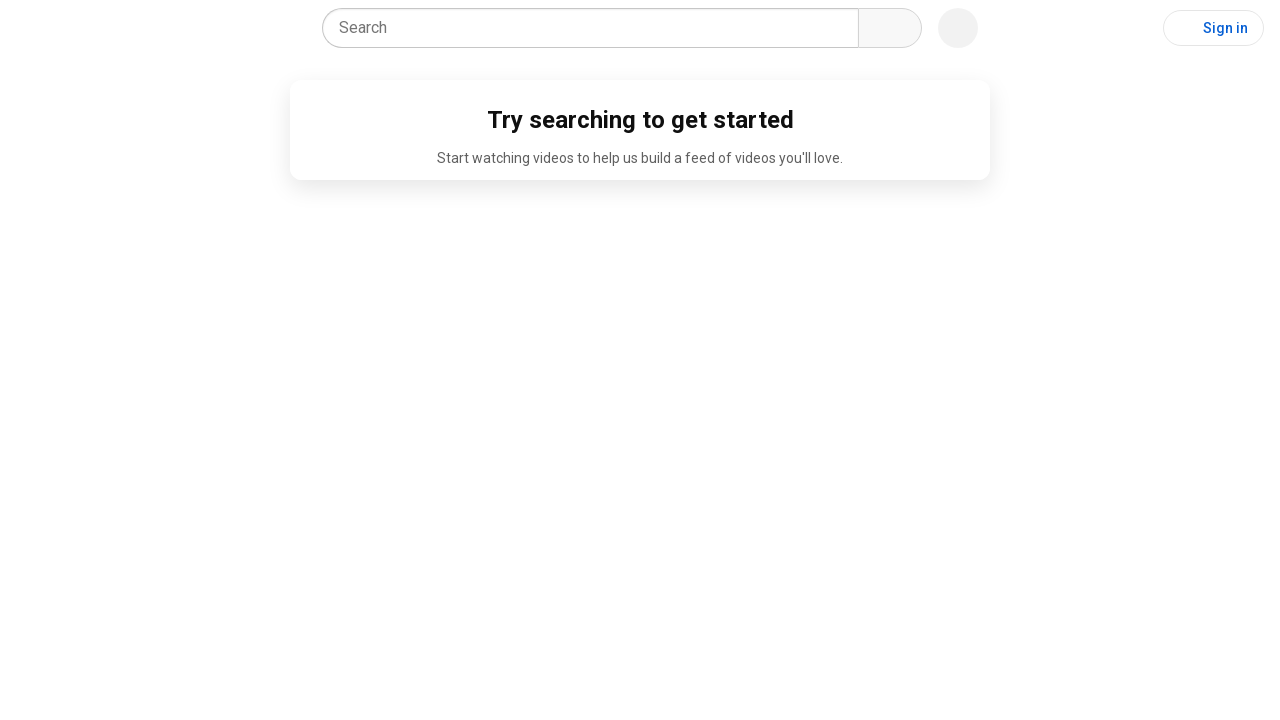

Navigated forward to Gmail
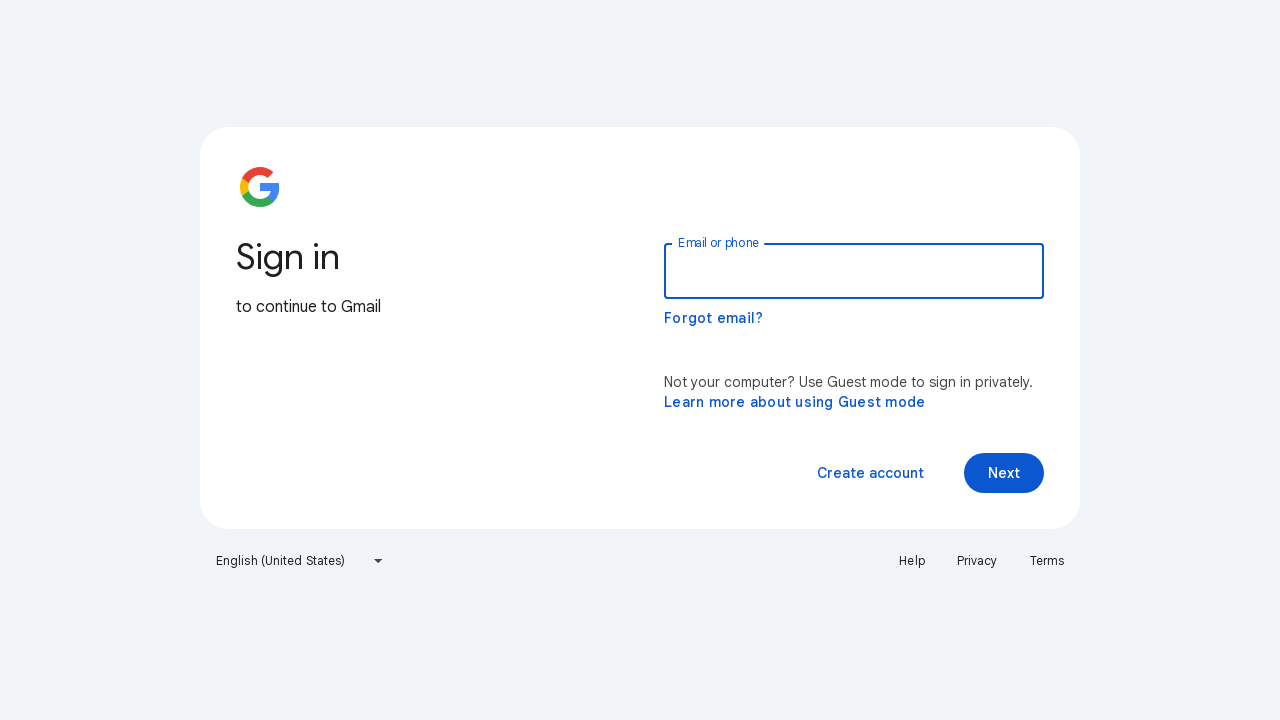

Refreshed the Gmail page
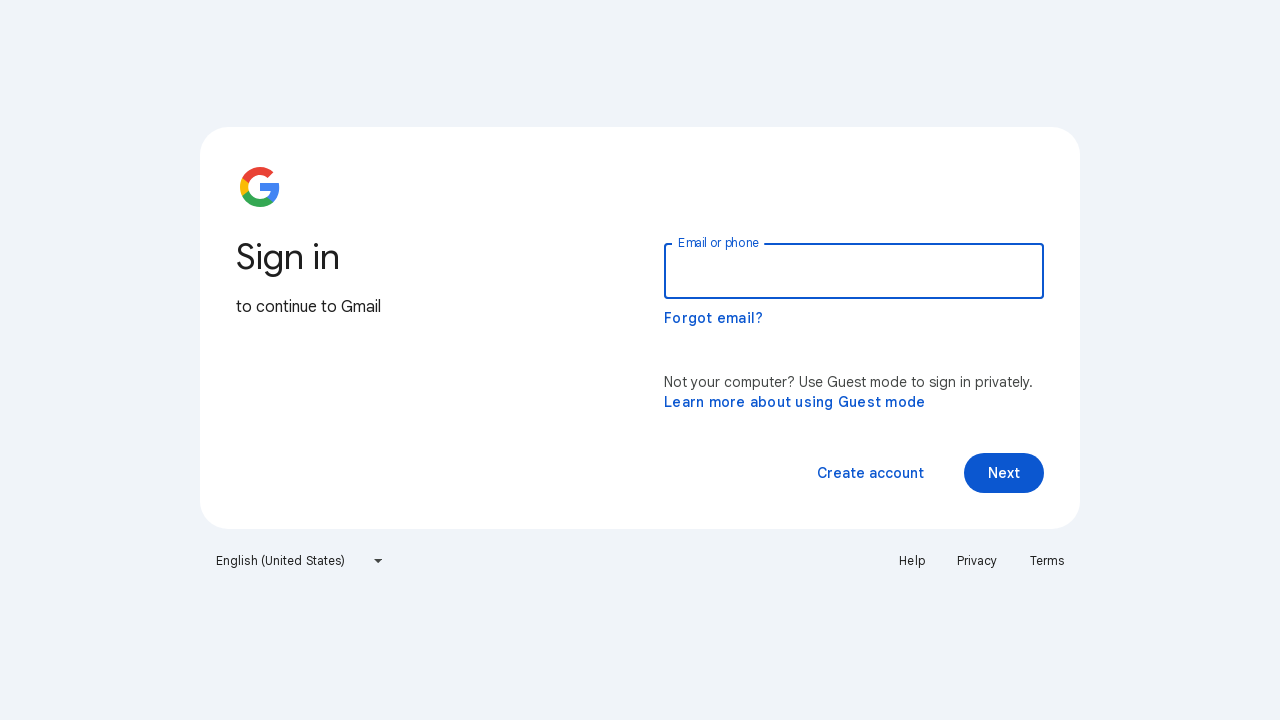

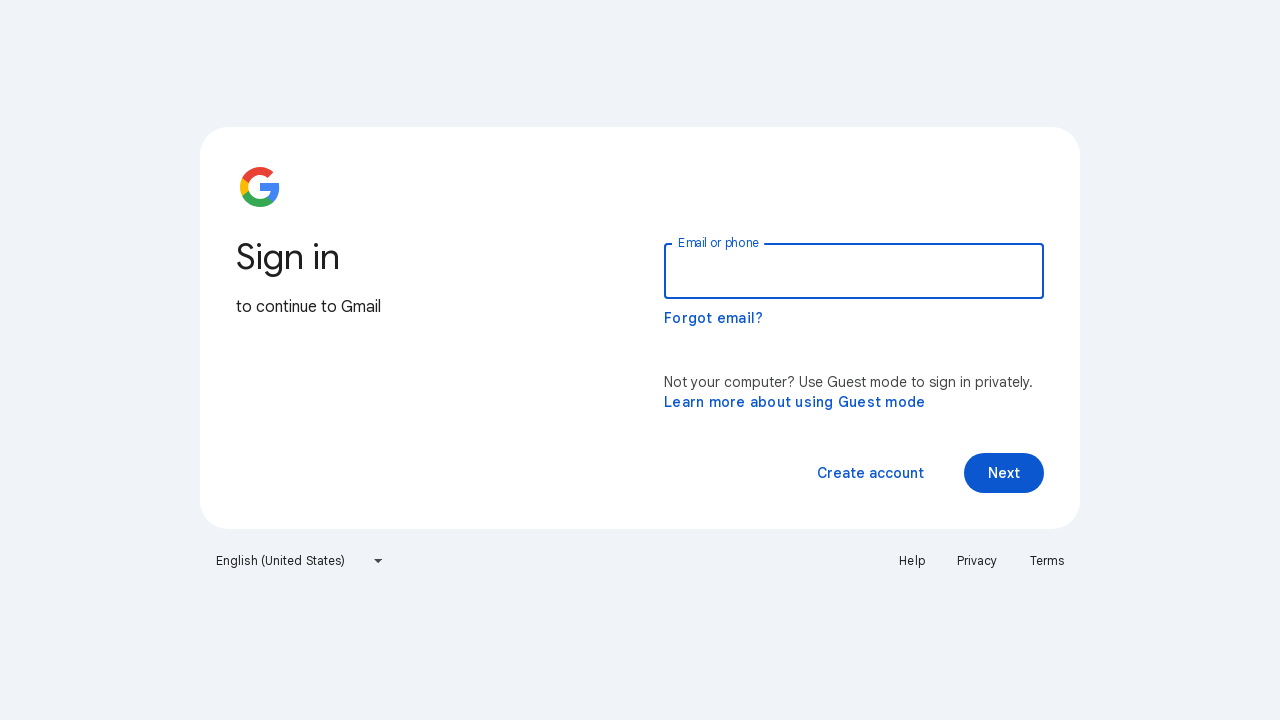